Tests radio button functionality by selecting the Male option and verifying it becomes checked

Starting URL: https://demo.automationtesting.in/Register.html

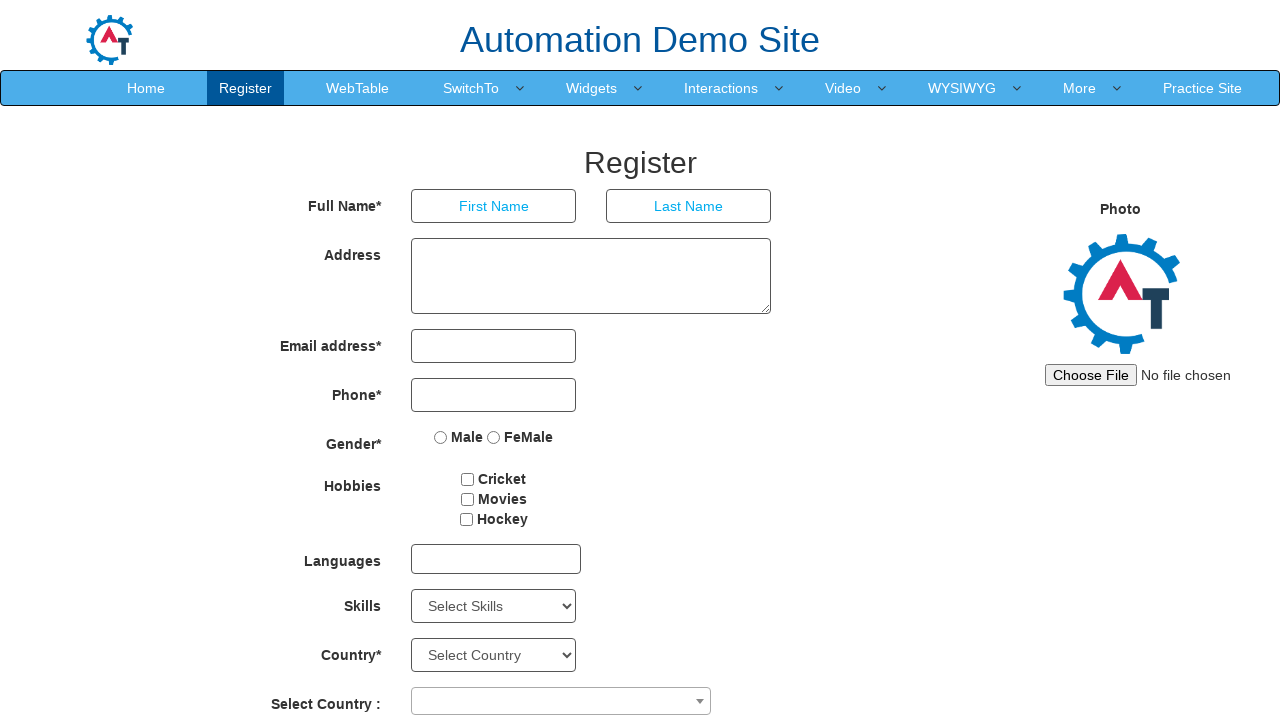

Located the Male radio button element
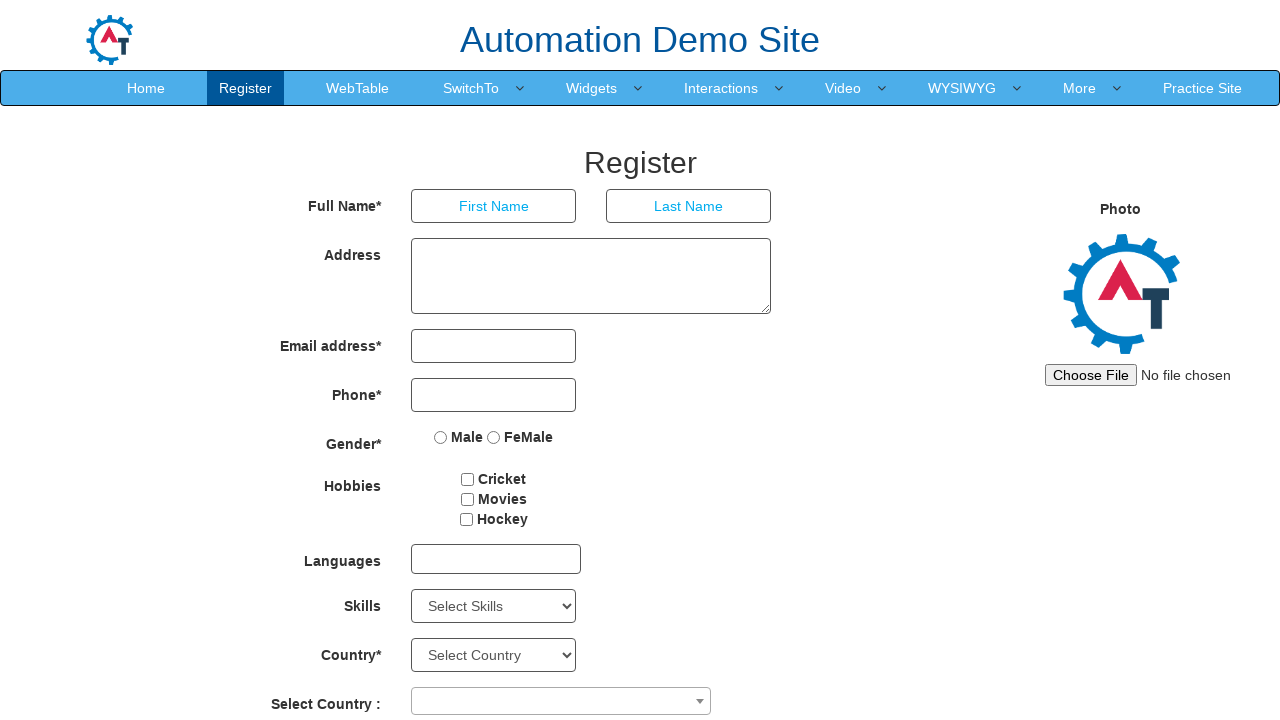

Verified Male radio button is initially unchecked
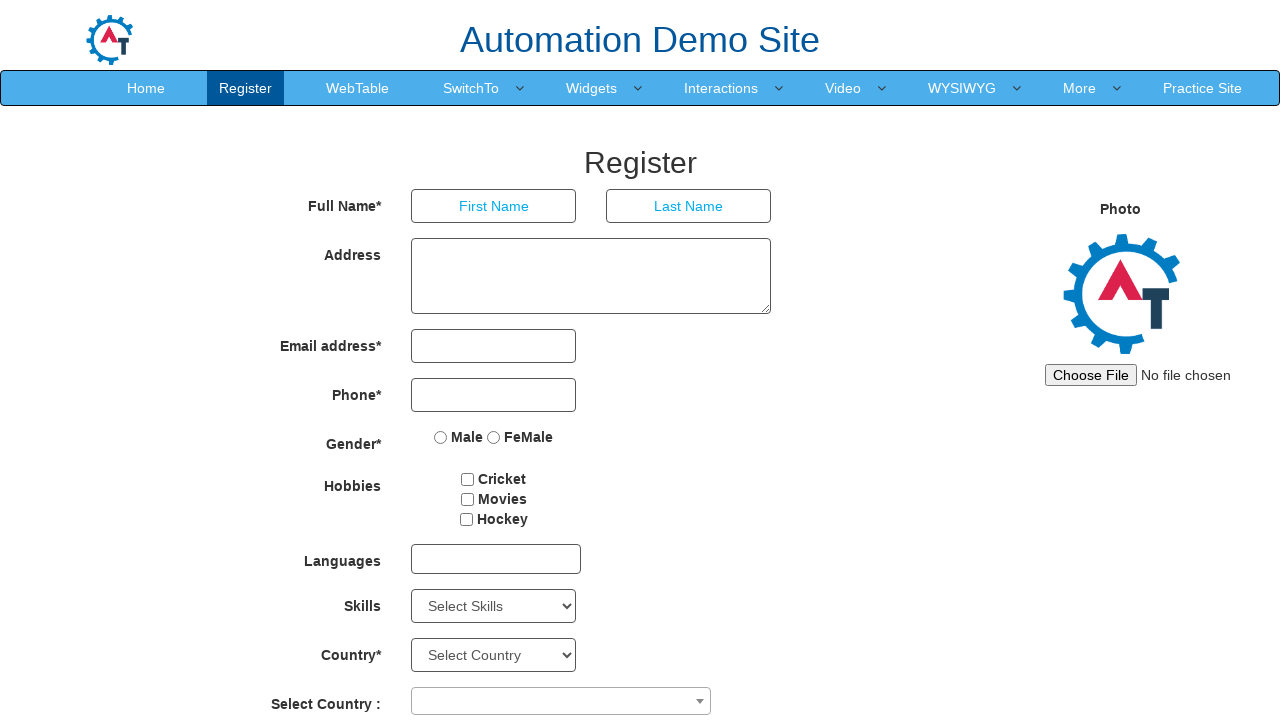

Selected the Male radio button at (441, 437) on input[value='Male']
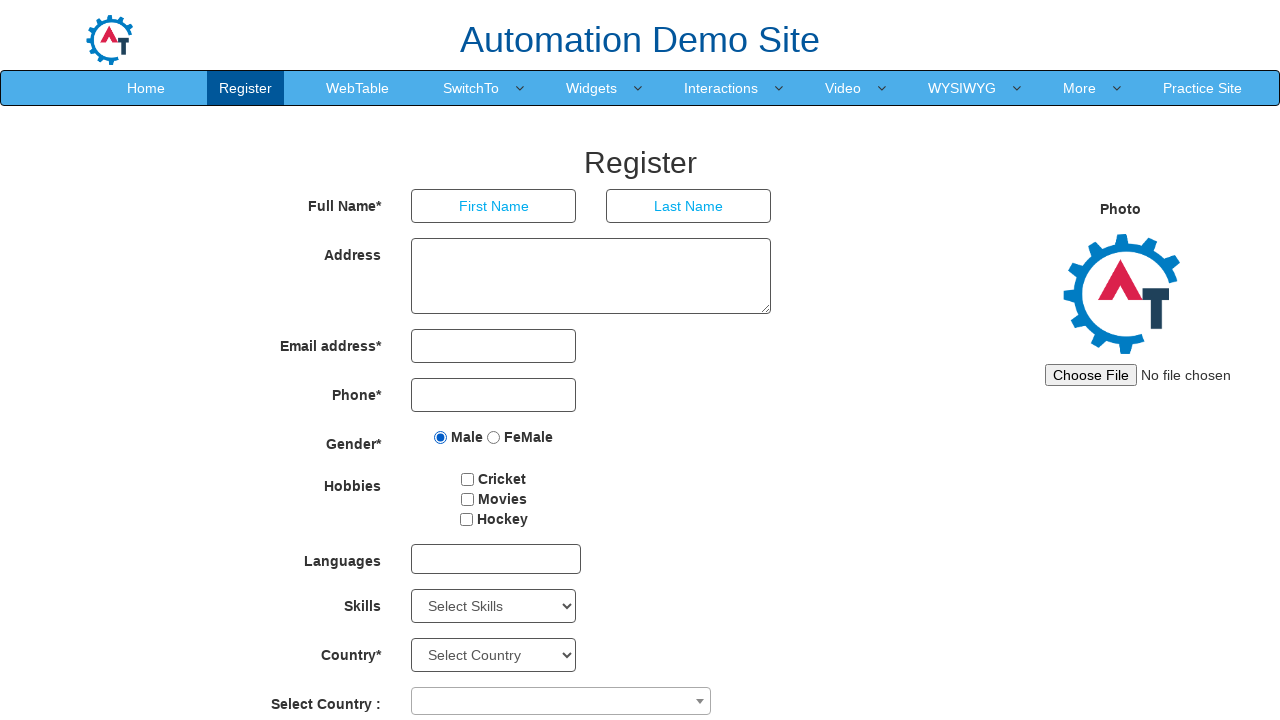

Verified Male radio button is now checked
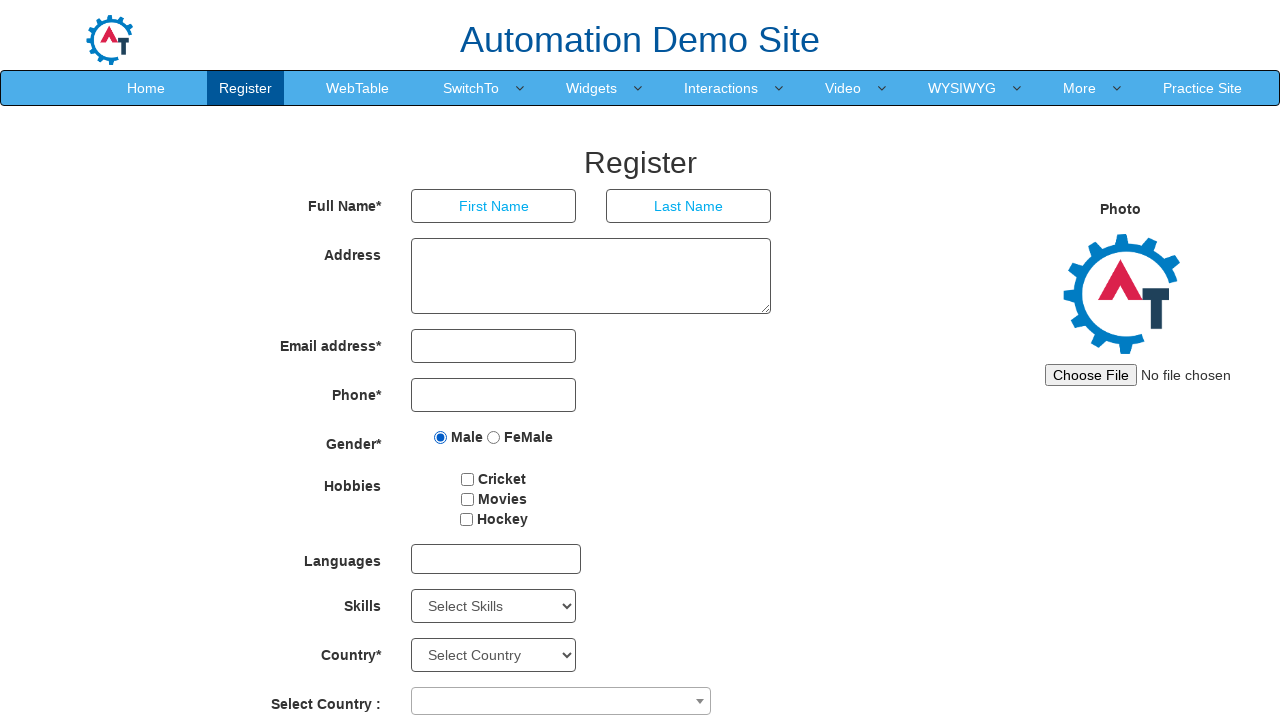

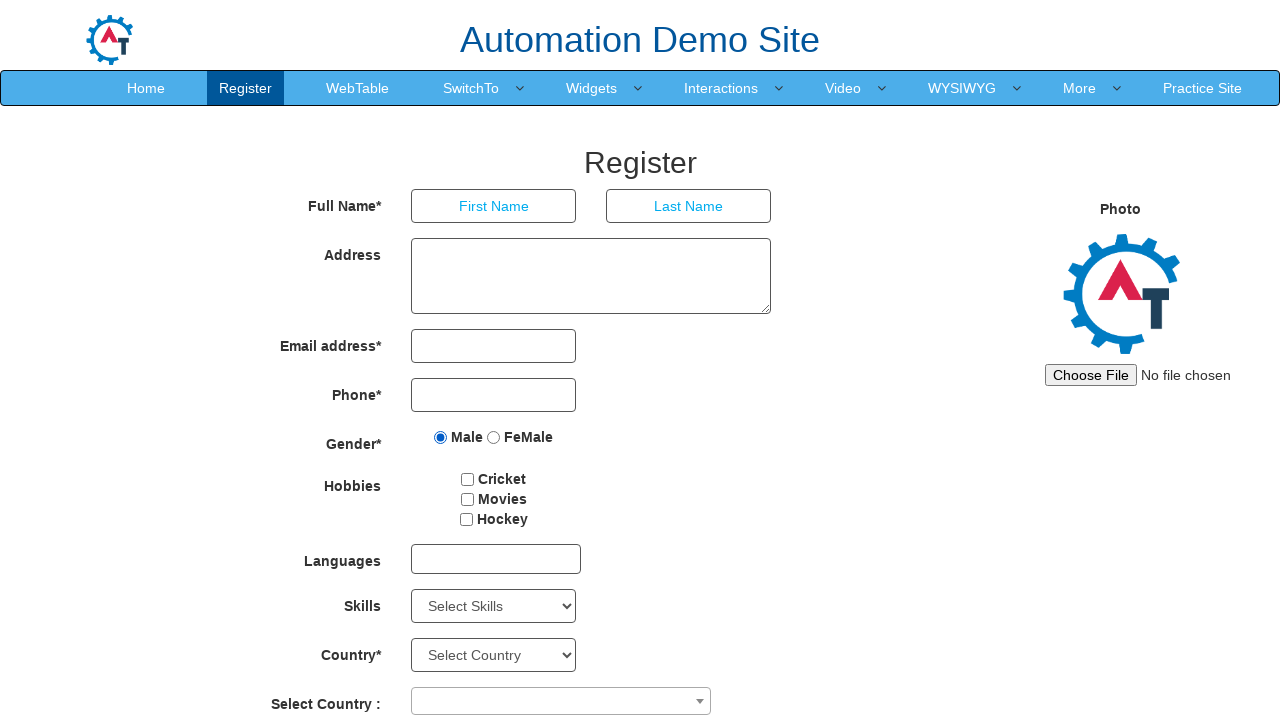